Navigates to the Nike India homepage and verifies the page loads successfully

Starting URL: https://www.nike.com/in/

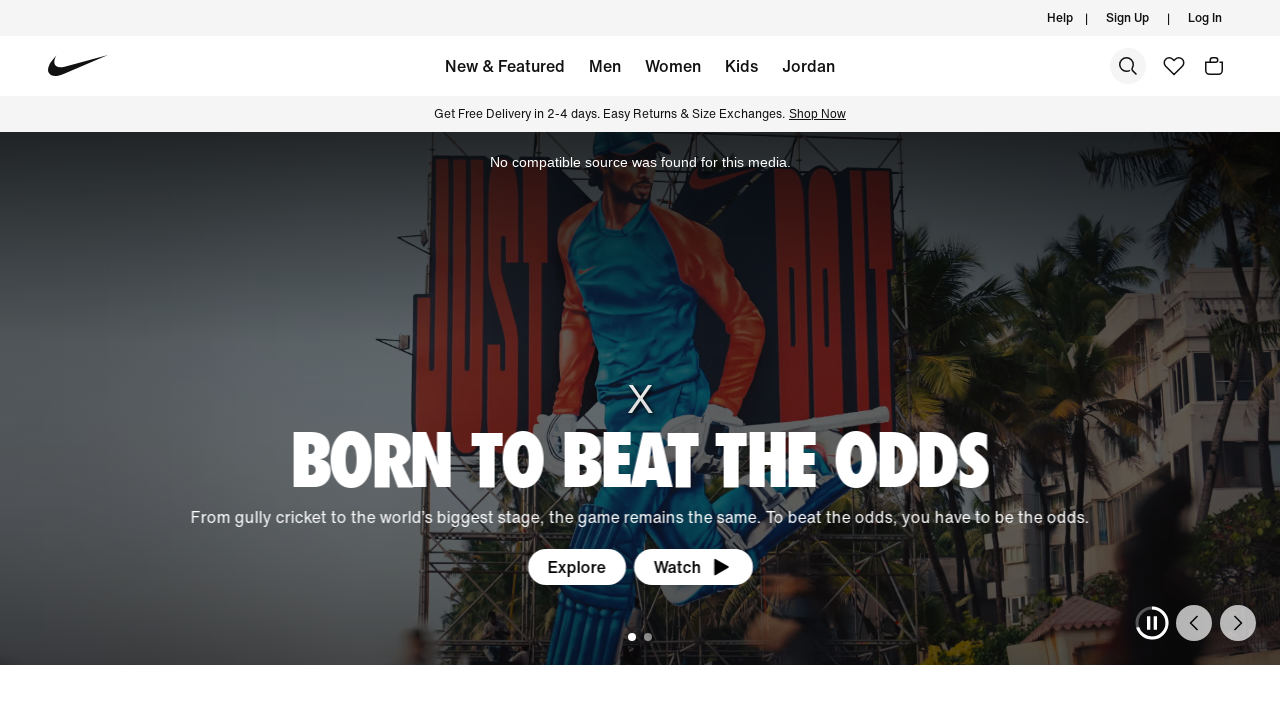

Waited for page DOM content to load
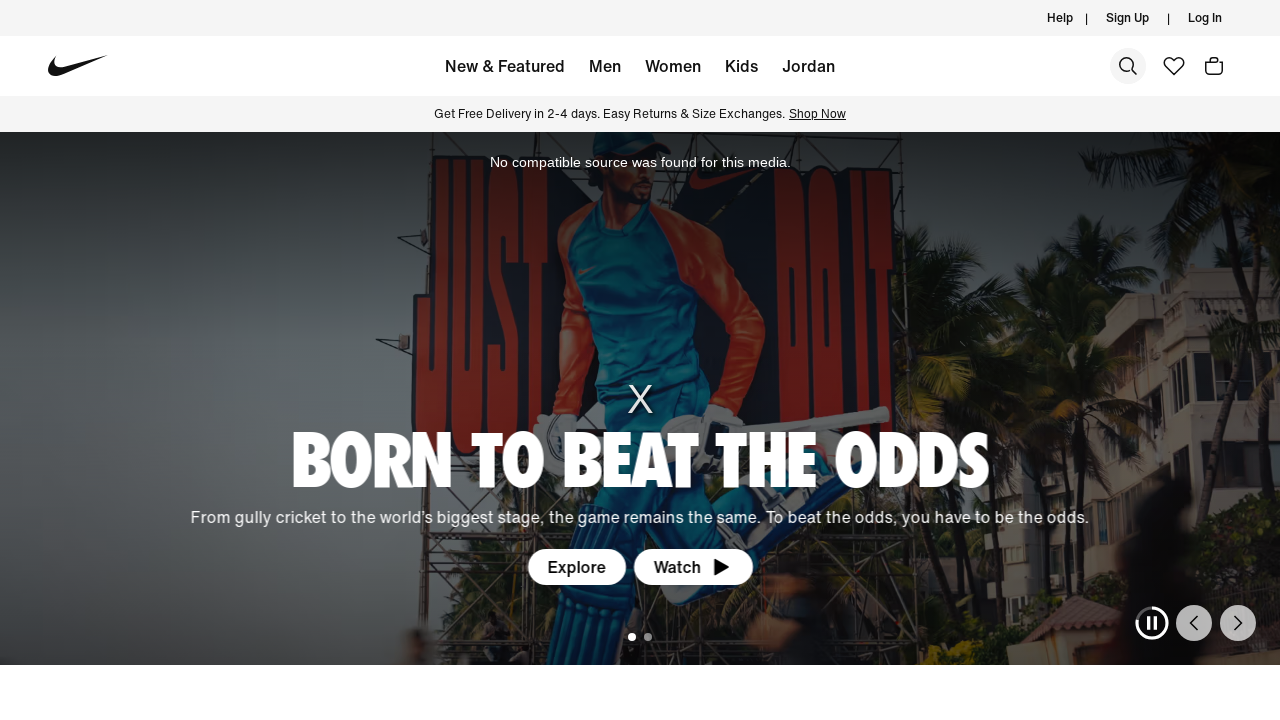

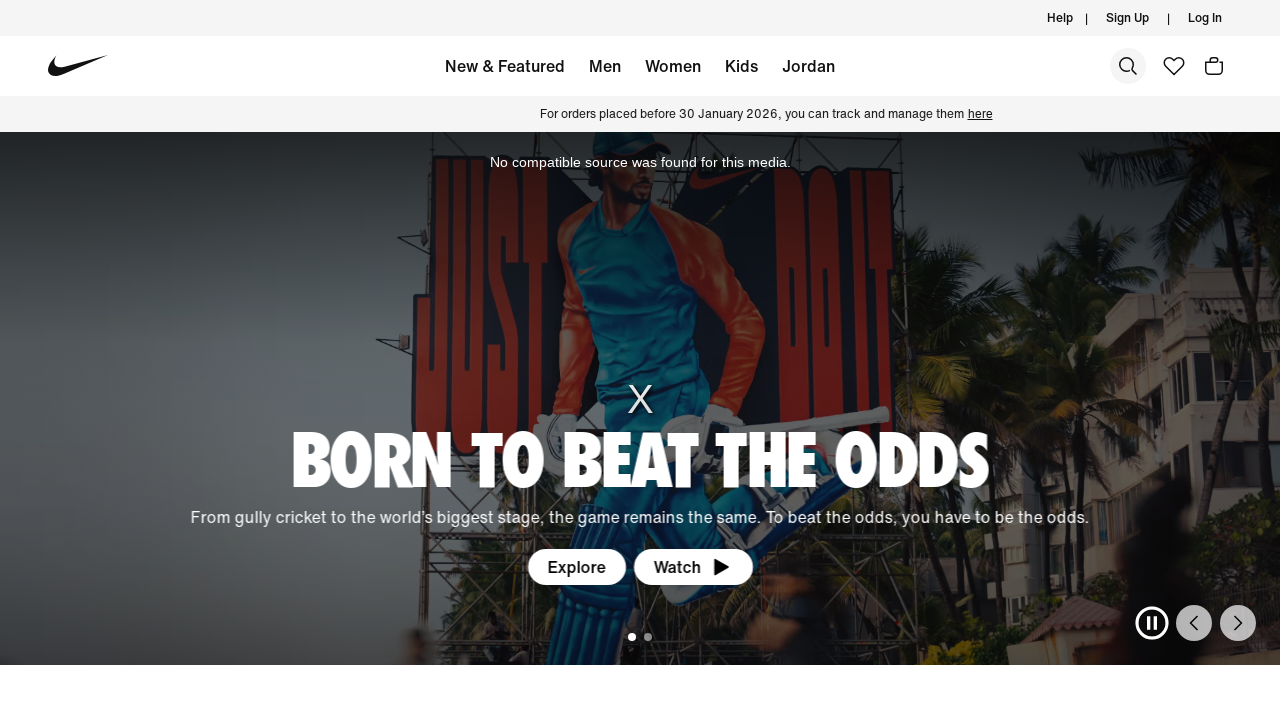